Tests a practice form by filling in name, email, and password fields, checking a checkbox, and submitting the form

Starting URL: https://rahulshettyacademy.com/angularpractice/

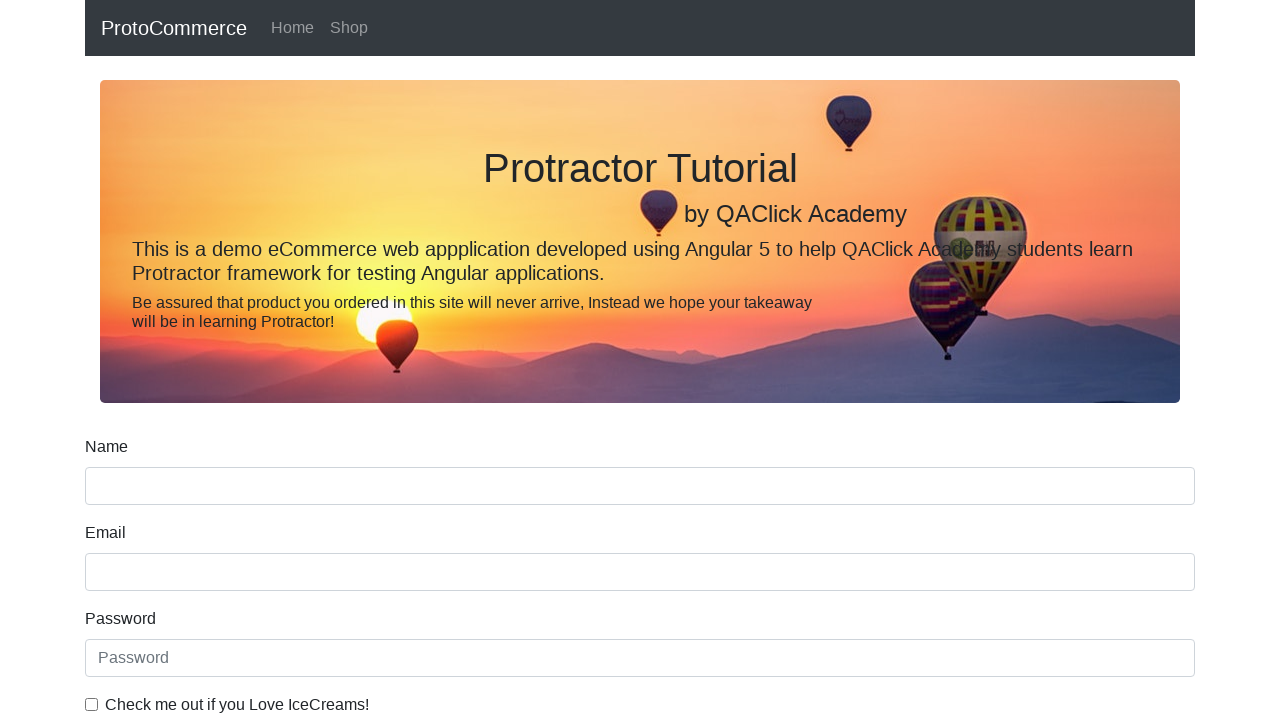

Filled name field with 'Marcus Thompson' on xpath=/html[1]/body[1]/app-root[1]/form-comp[1]/div[1]/form[1]/div[1]/input[1]
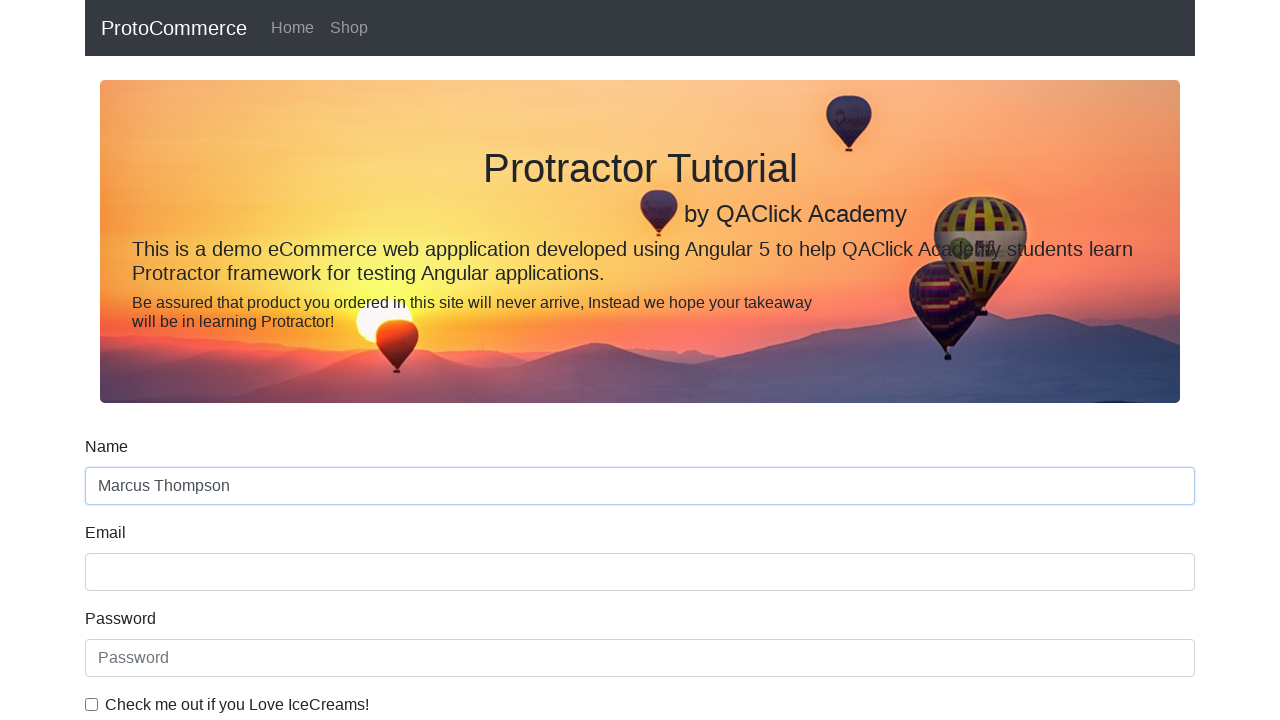

Filled email field with 'marcus.thompson@testmail.com' on xpath=//body[1]/app-root[1]/form-comp[1]/div[1]/form[1]/div[2]/input[1]
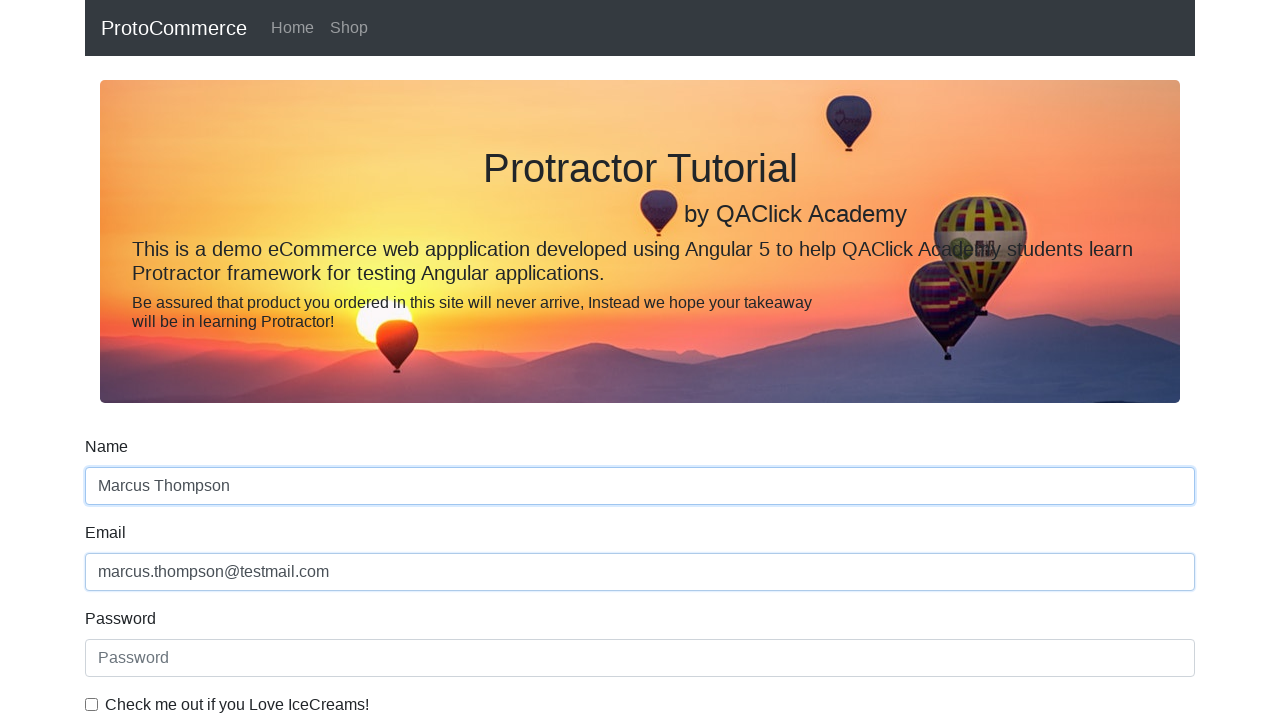

Filled password field with 'SecurePass456' on xpath=//body[1]/app-root[1]/form-comp[1]/div[1]/form[1]/div[3]/input[1]
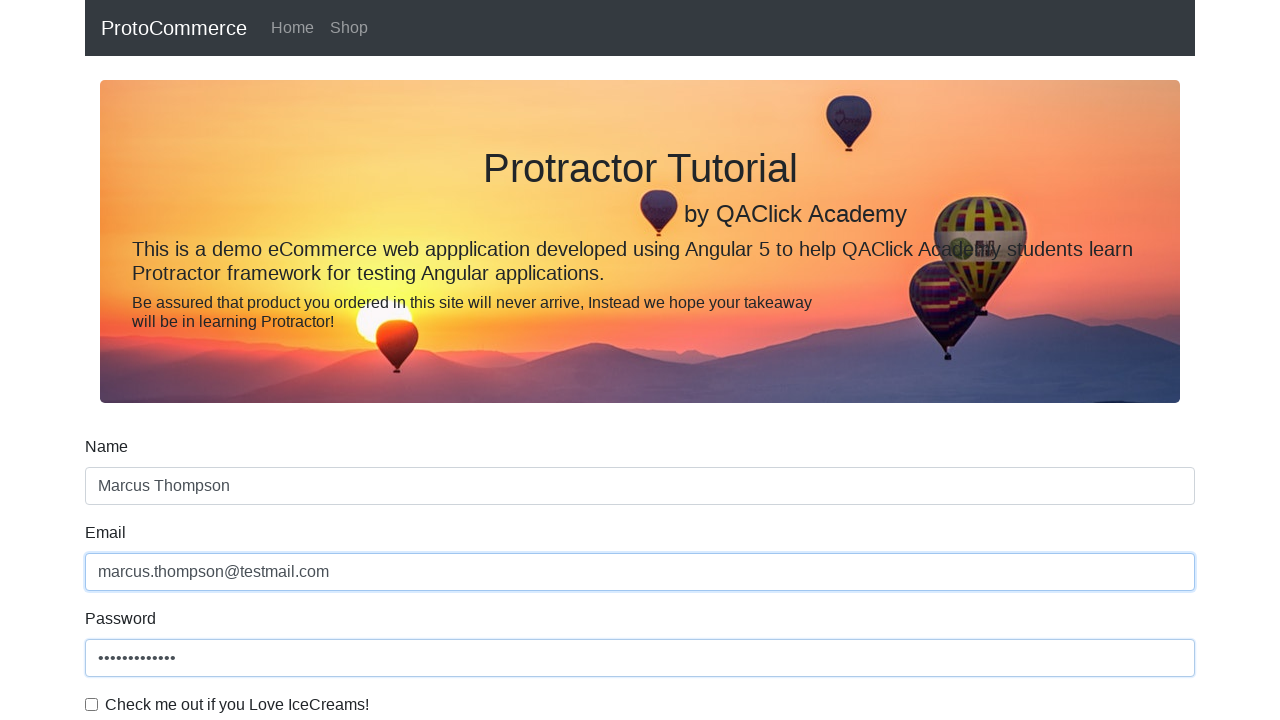

Checked the example checkbox at (92, 704) on #exampleCheck1
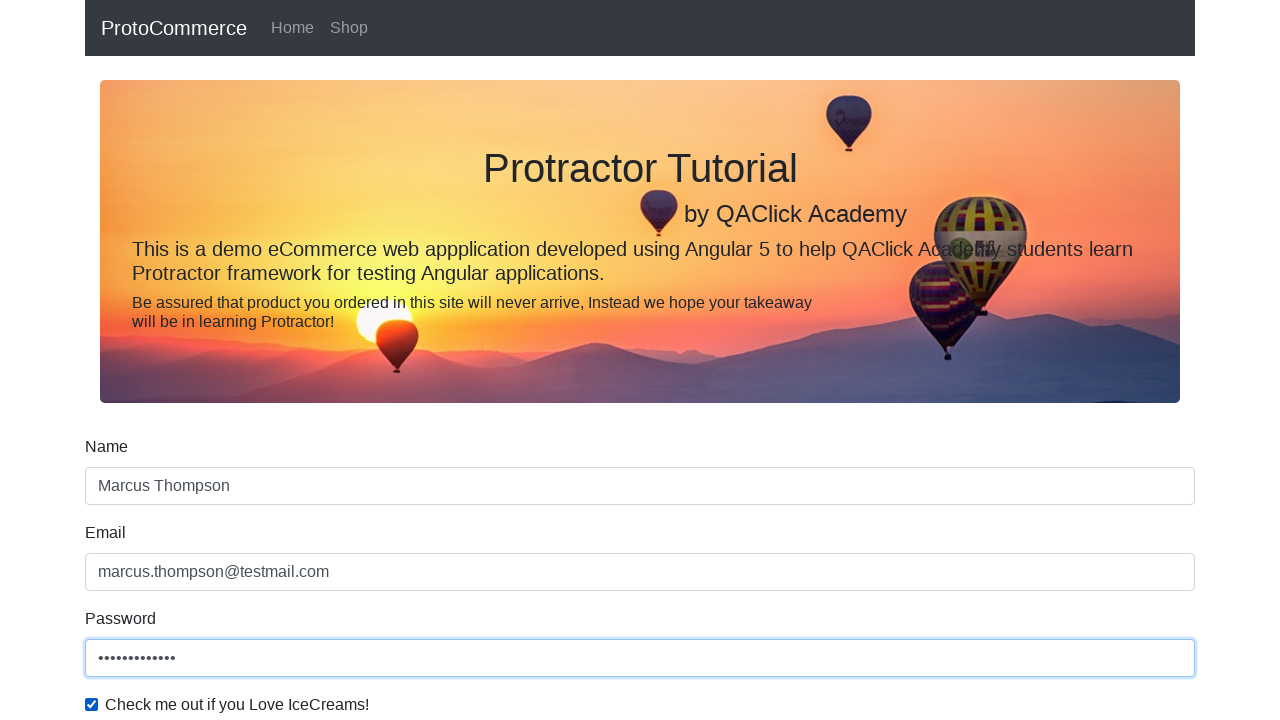

Clicked submit button to submit the form at (123, 491) on xpath=//input[@type='submit']
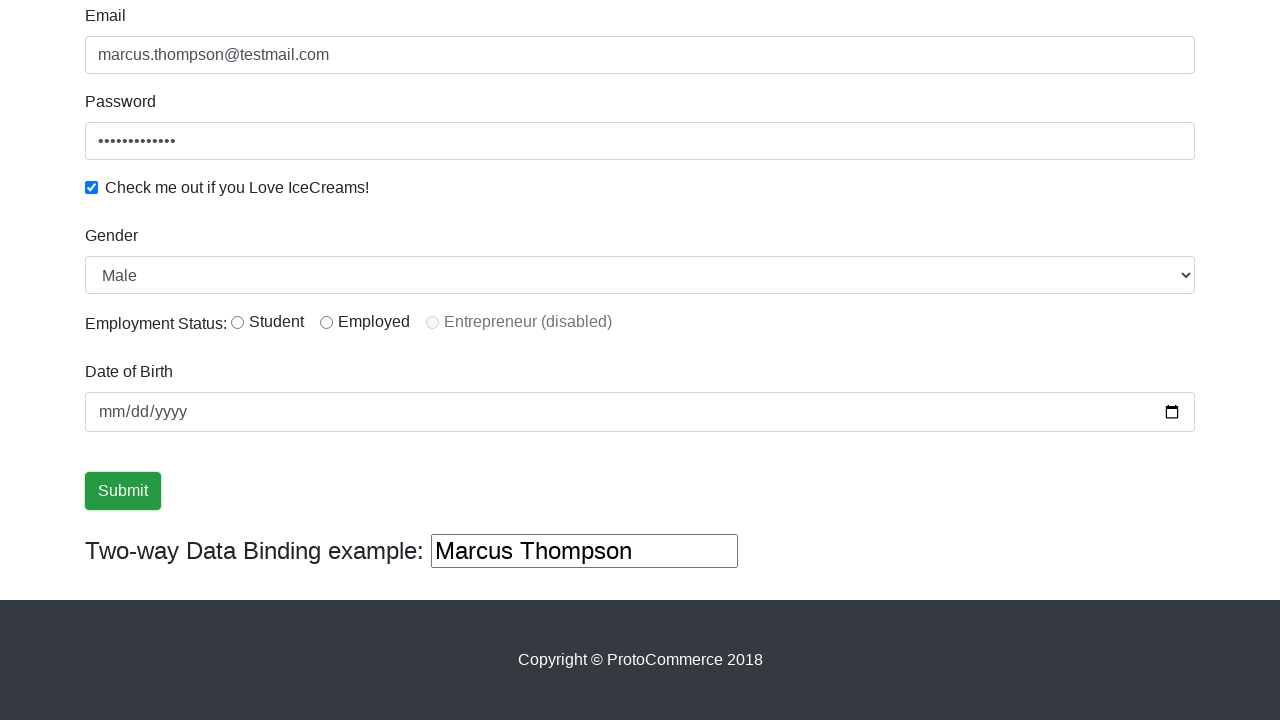

Form submission confirmation message appeared
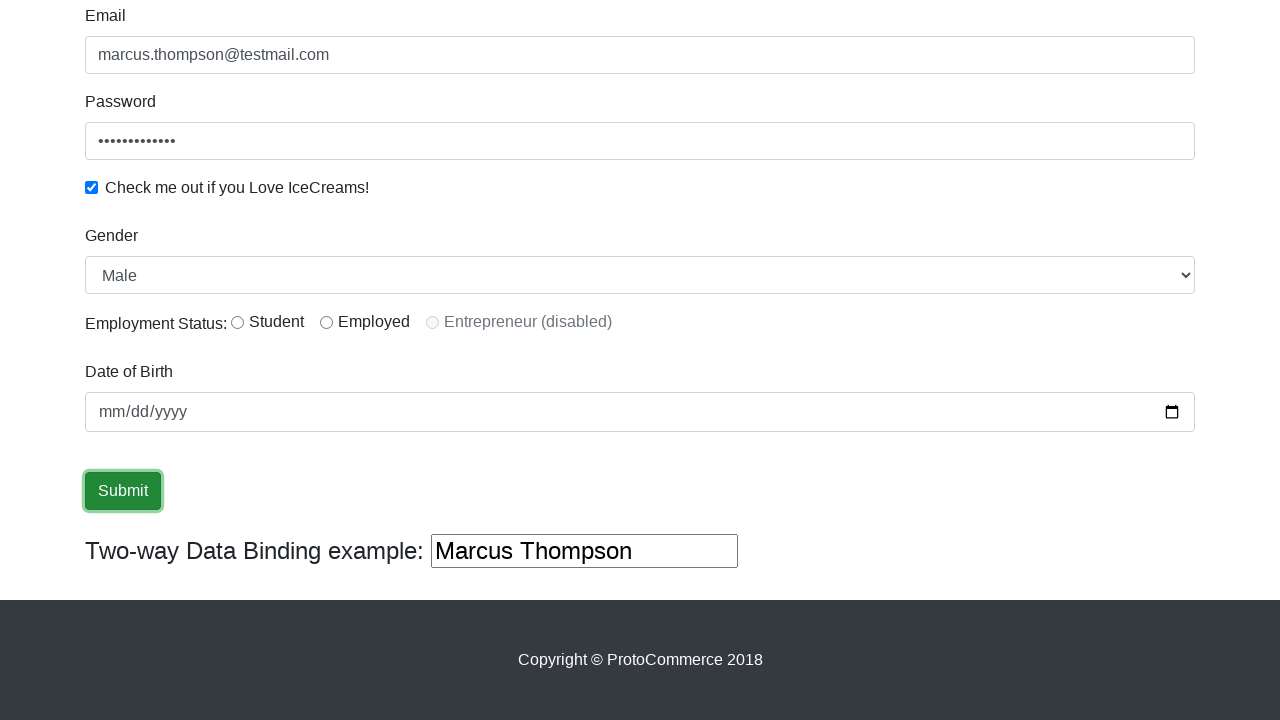

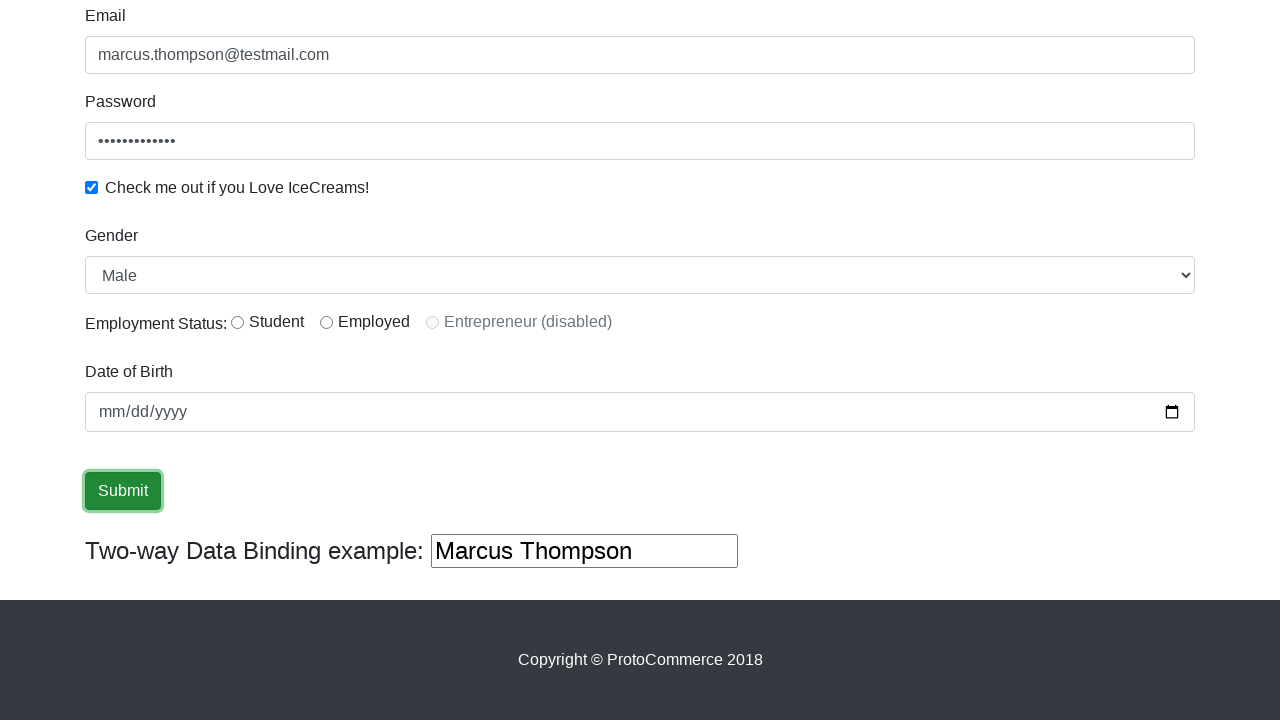